Tests the GreenCart e-commerce landing page by searching for a product using a shortname and extracting the product name from the search results.

Starting URL: https://rahulshettyacademy.com/seleniumPractise/#/

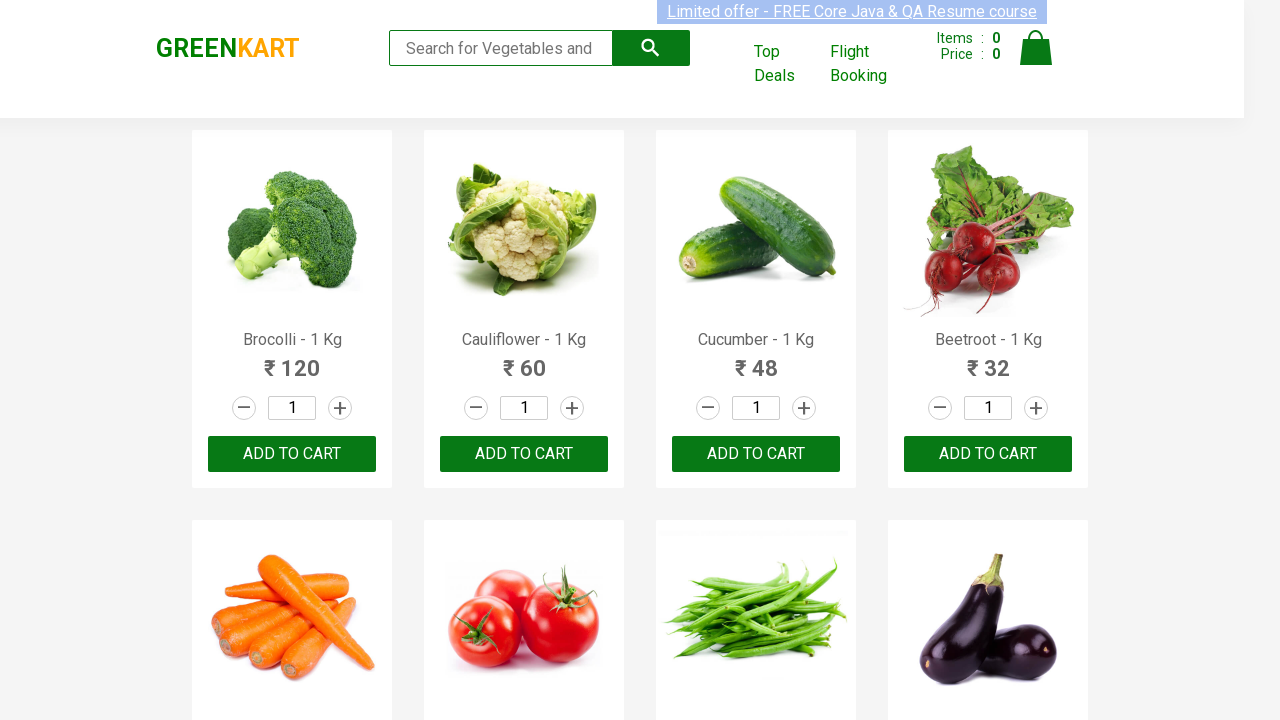

Filled search field with 'tom' on input.search-keyword
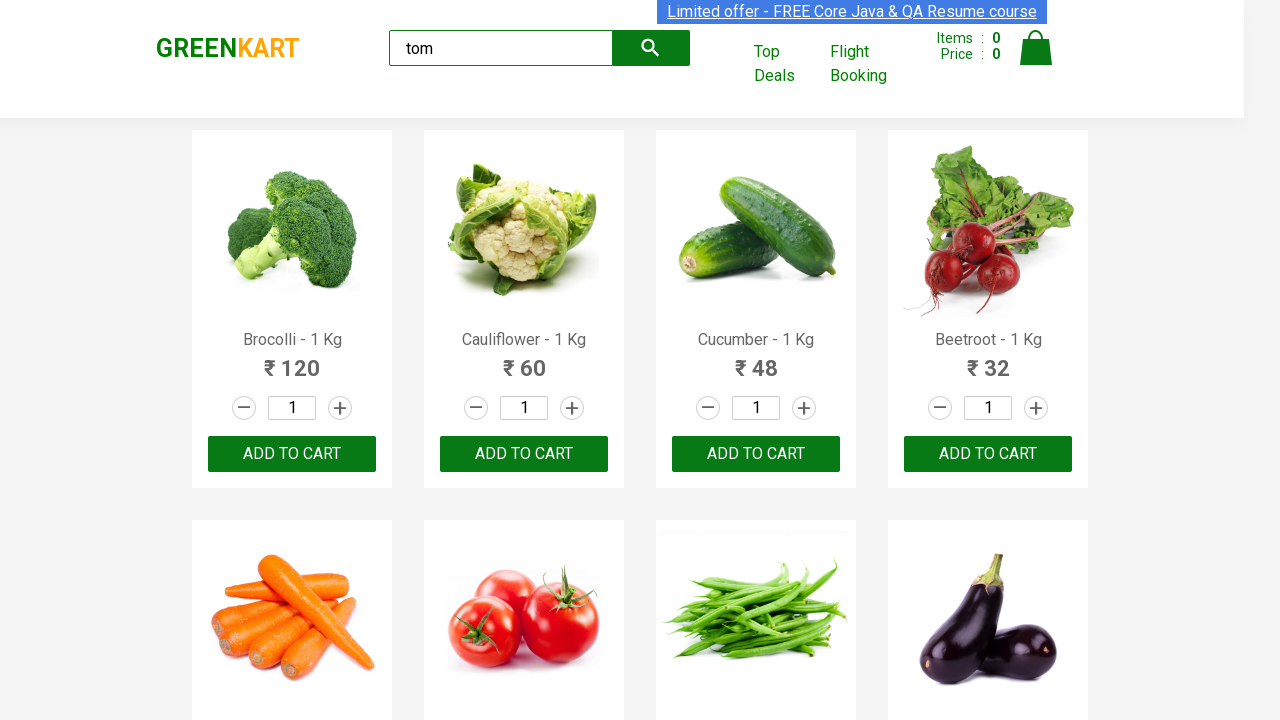

Search results loaded with products
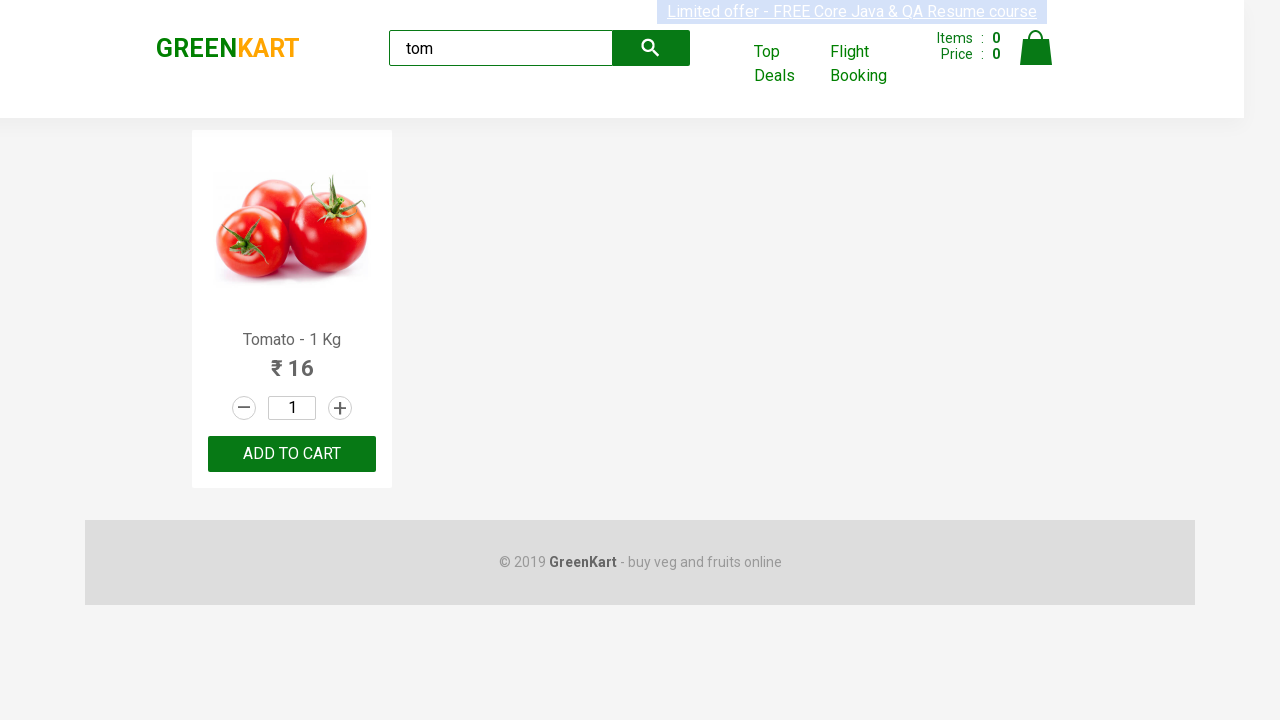

Located first product element in search results
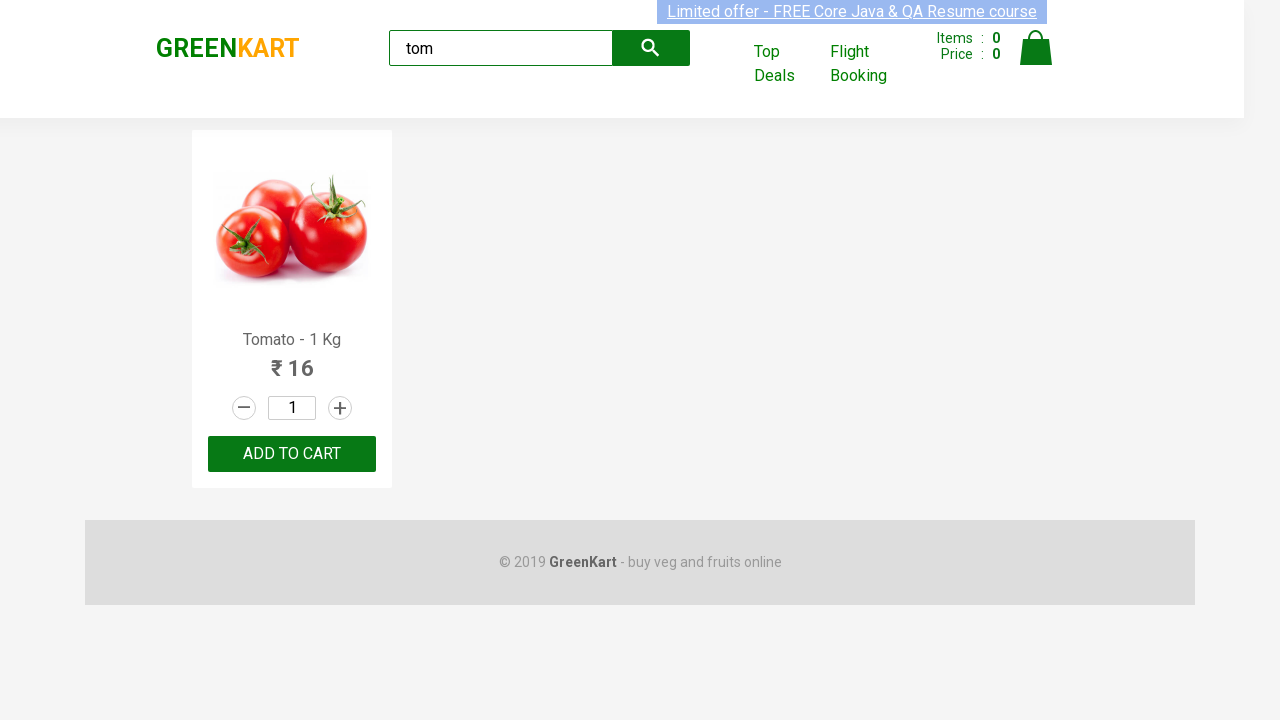

Extracted product name: Tomato - 1 Kg
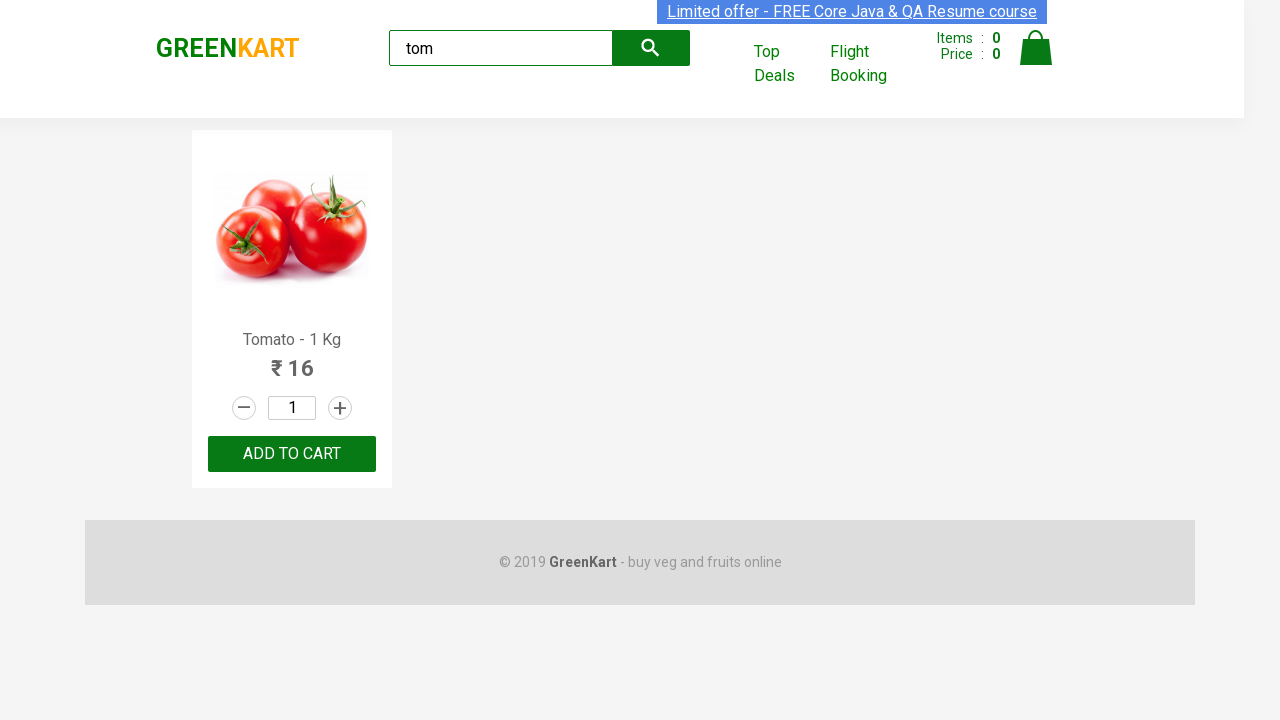

Parsed product name to get shortname: Tomato
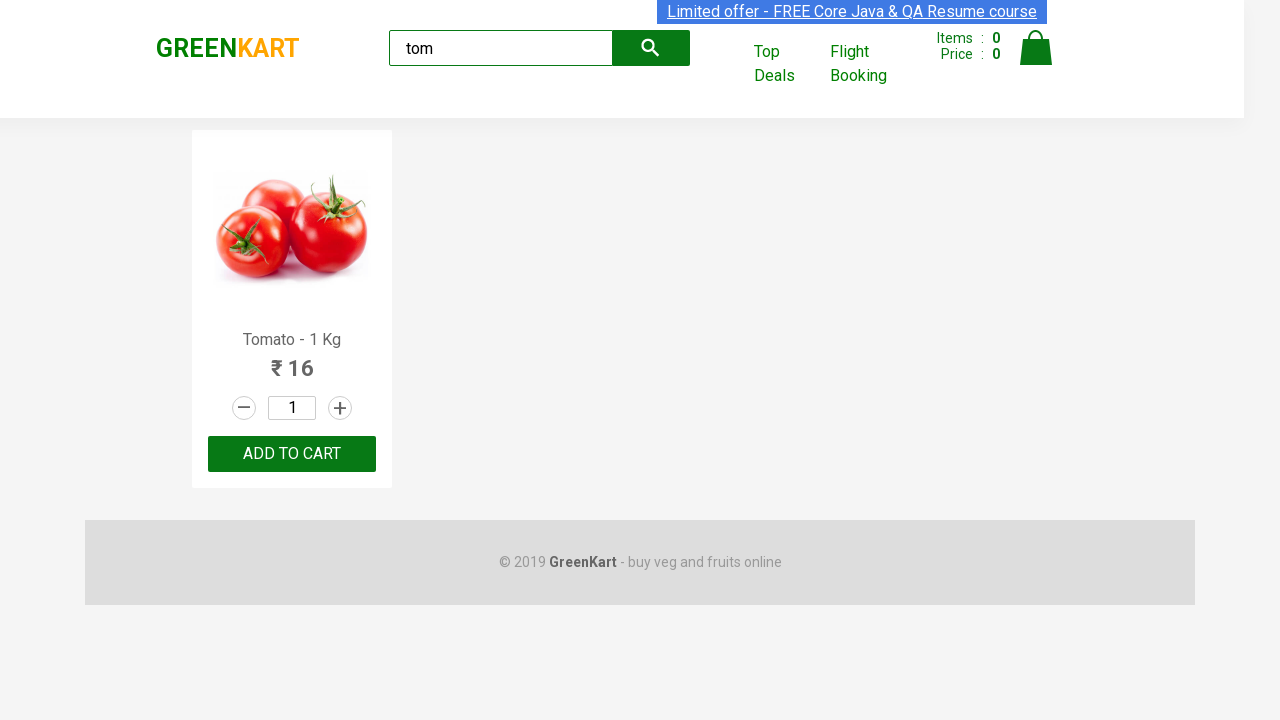

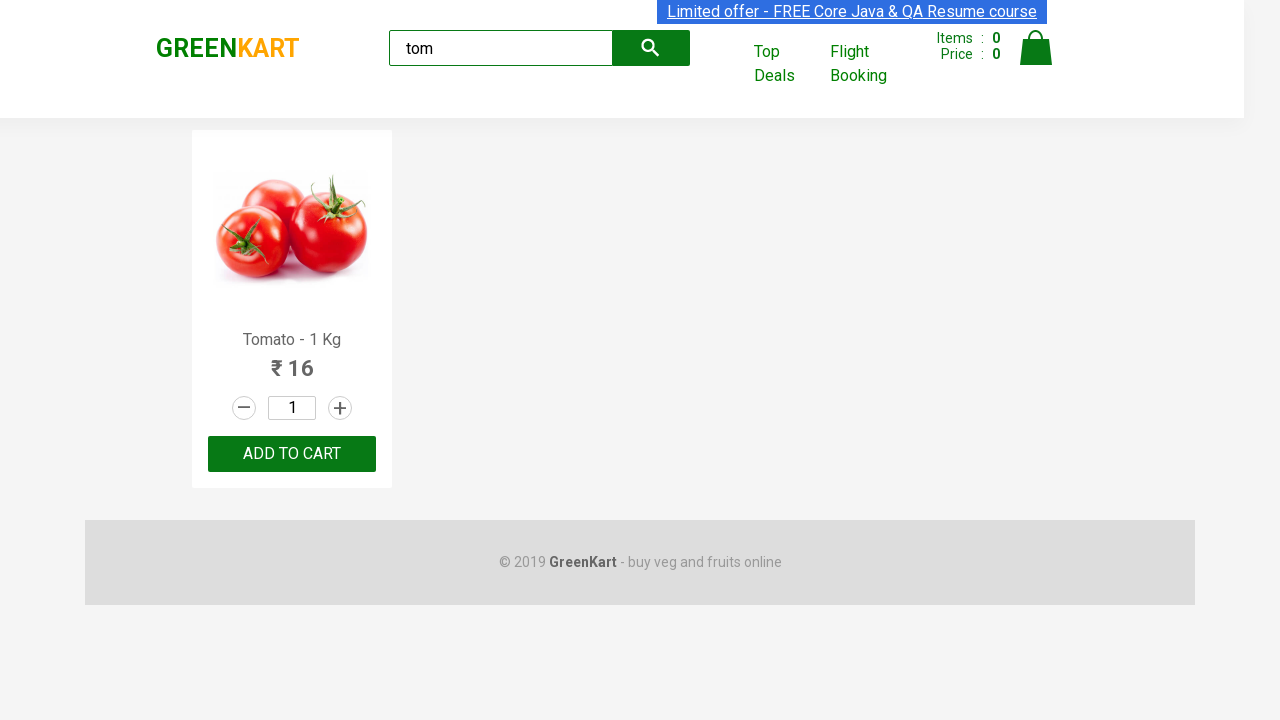